Tests JavaScript alert handling by filling a name field, triggering an alert via button click, verifying the alert contains the entered name, and accepting the alert.

Starting URL: https://rahulshettyacademy.com/AutomationPractice/

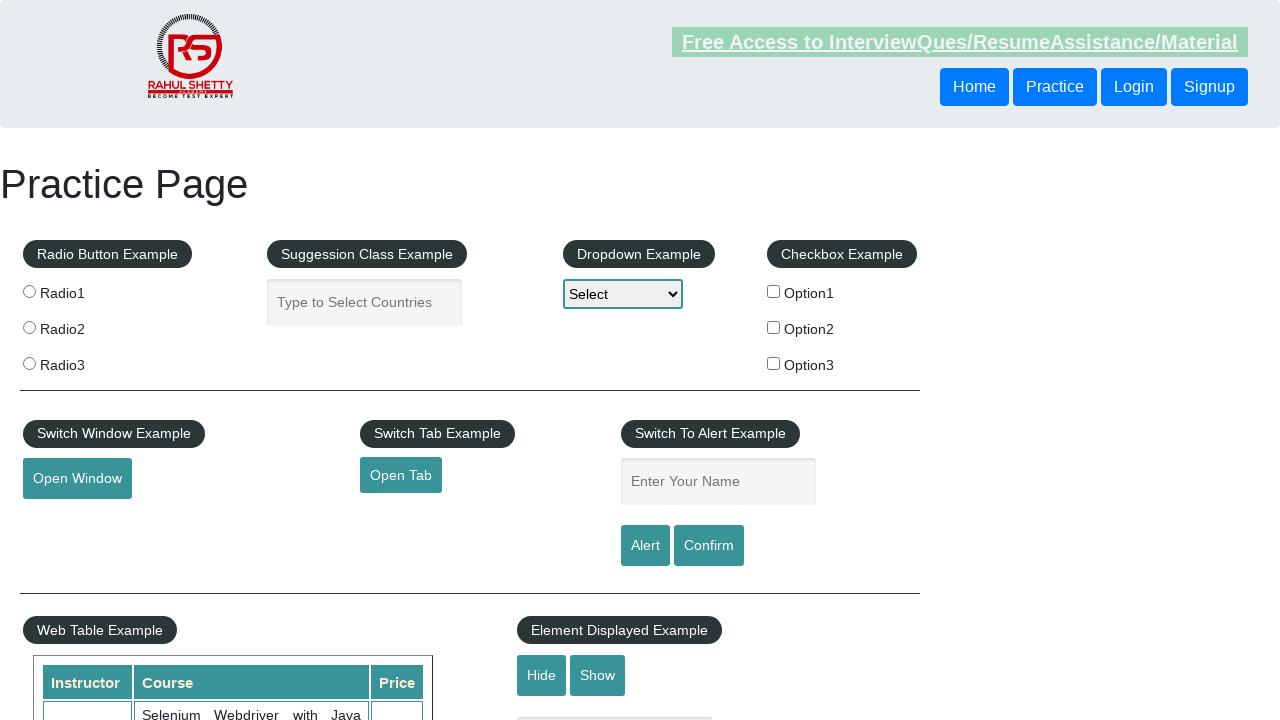

Filled name field with 'max' on #name
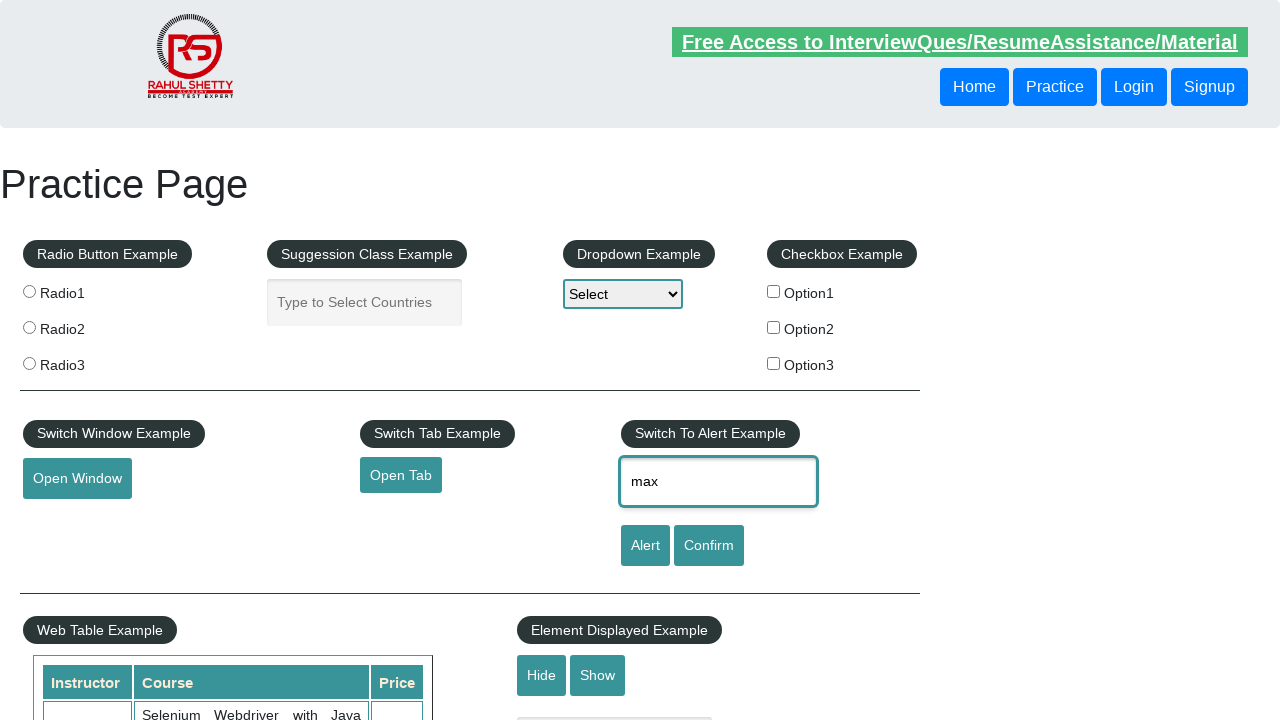

Clicked alert button to trigger JavaScript alert at (645, 546) on #alertbtn
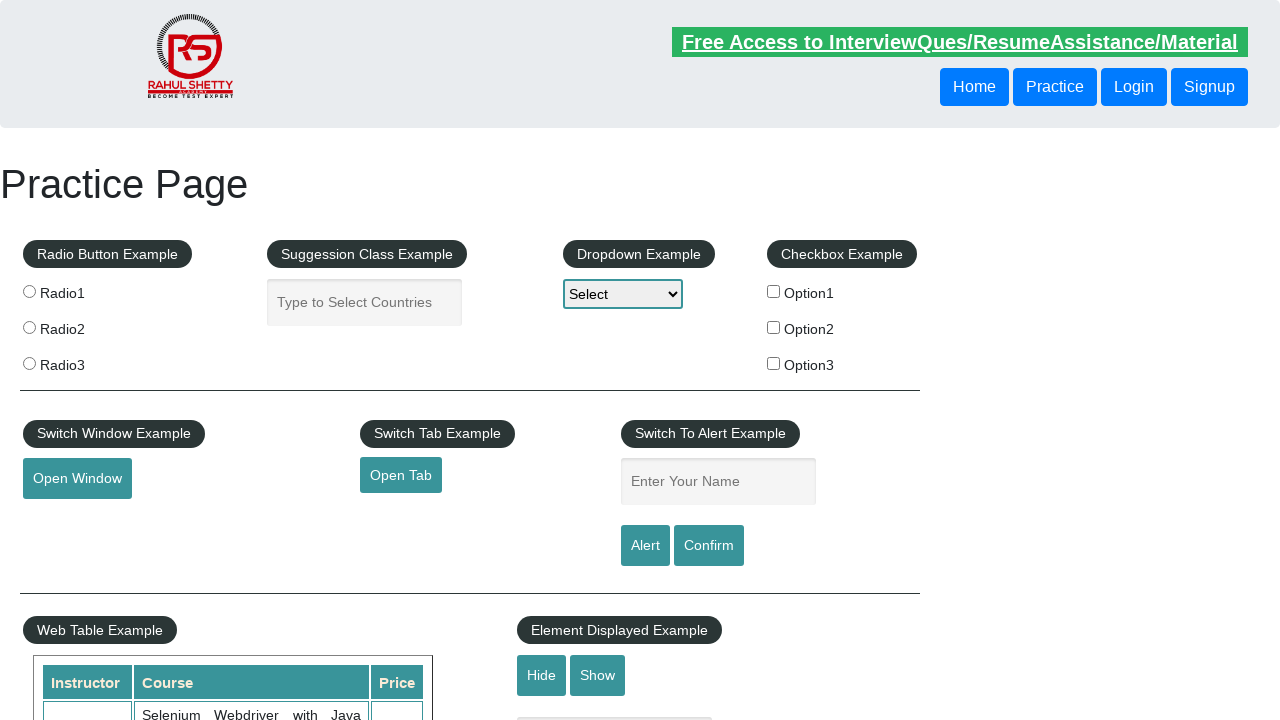

Set up dialog handler to accept alerts
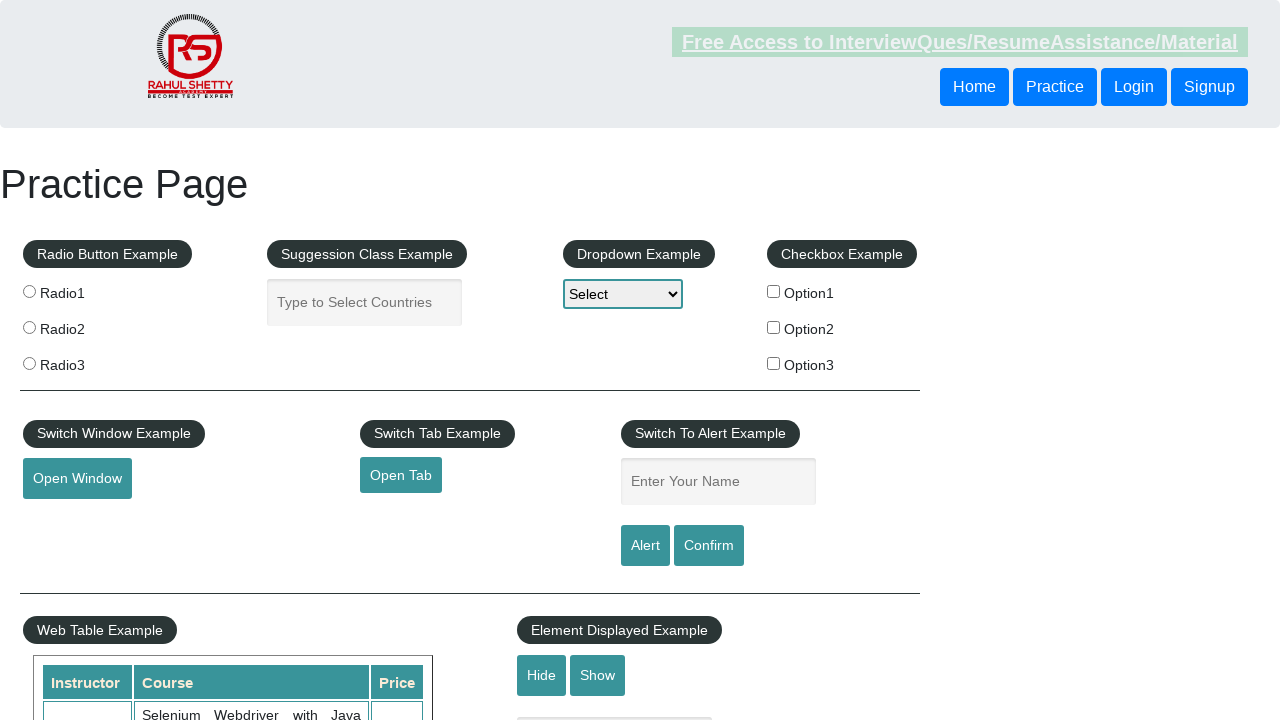

Configured dialog handler to verify alert contains 'max' and accept it
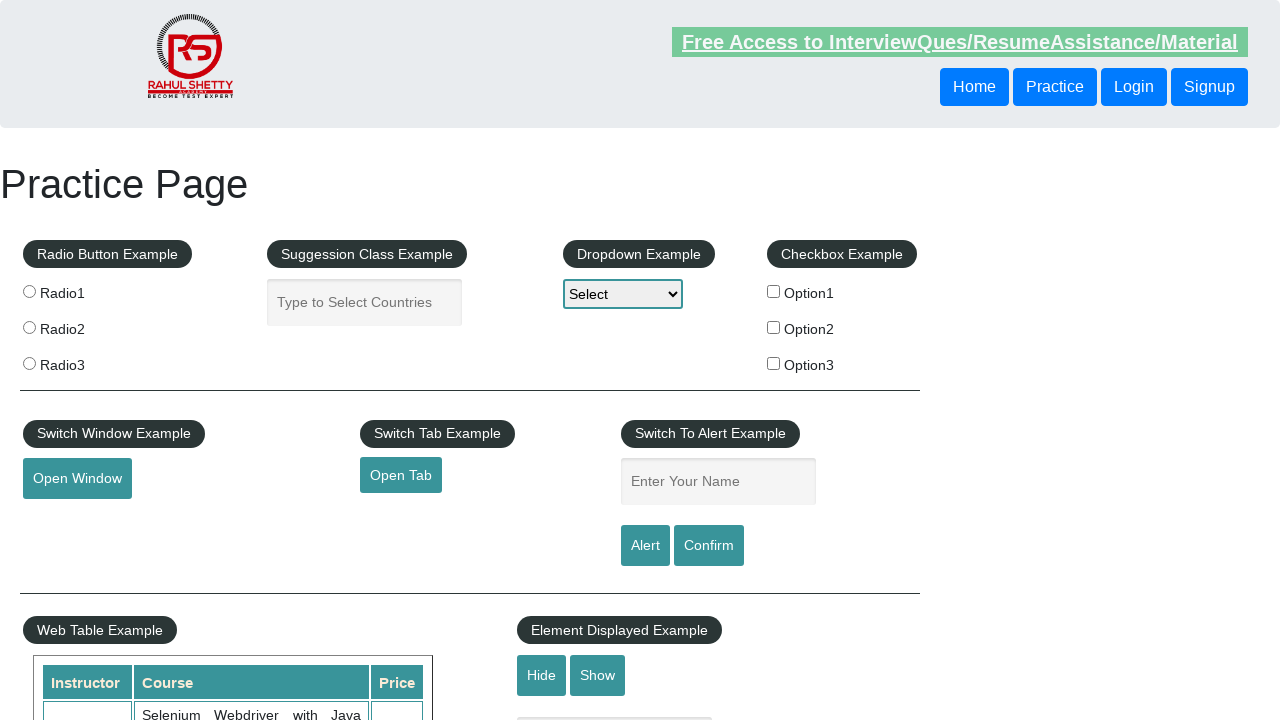

Clicked alert button to trigger alert dialog at (645, 546) on #alertbtn
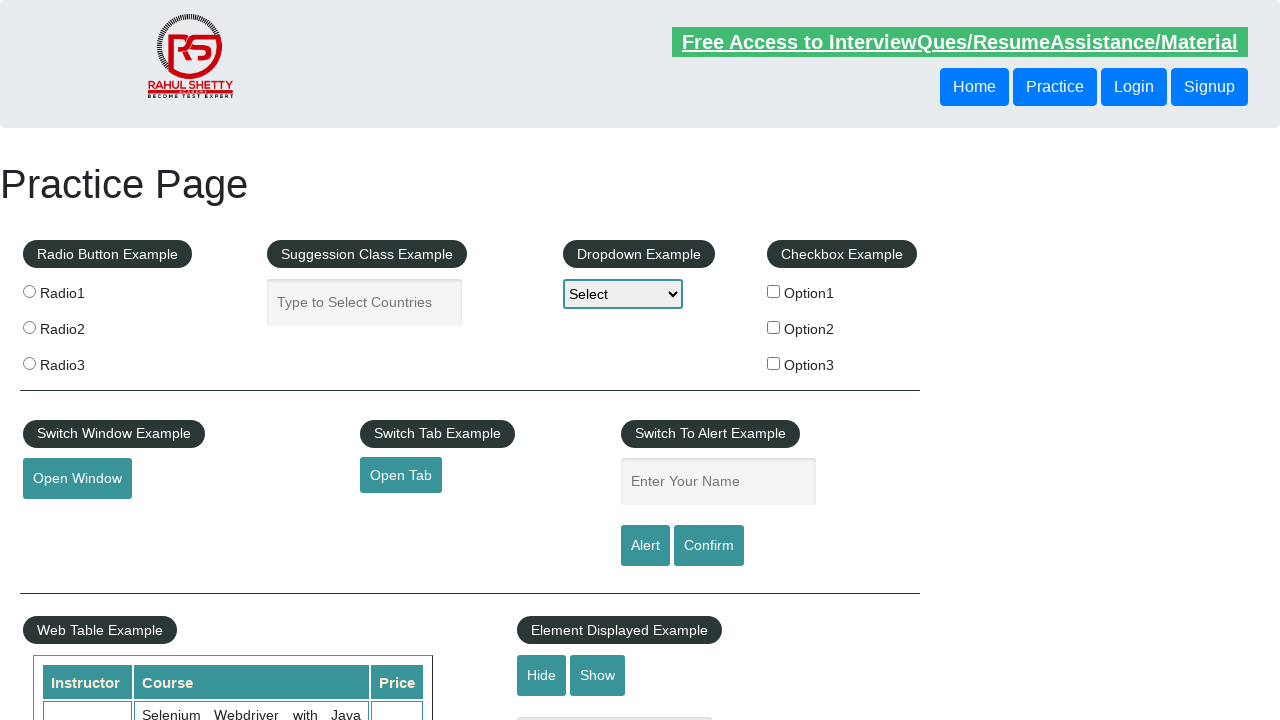

Waited for dialog to be processed
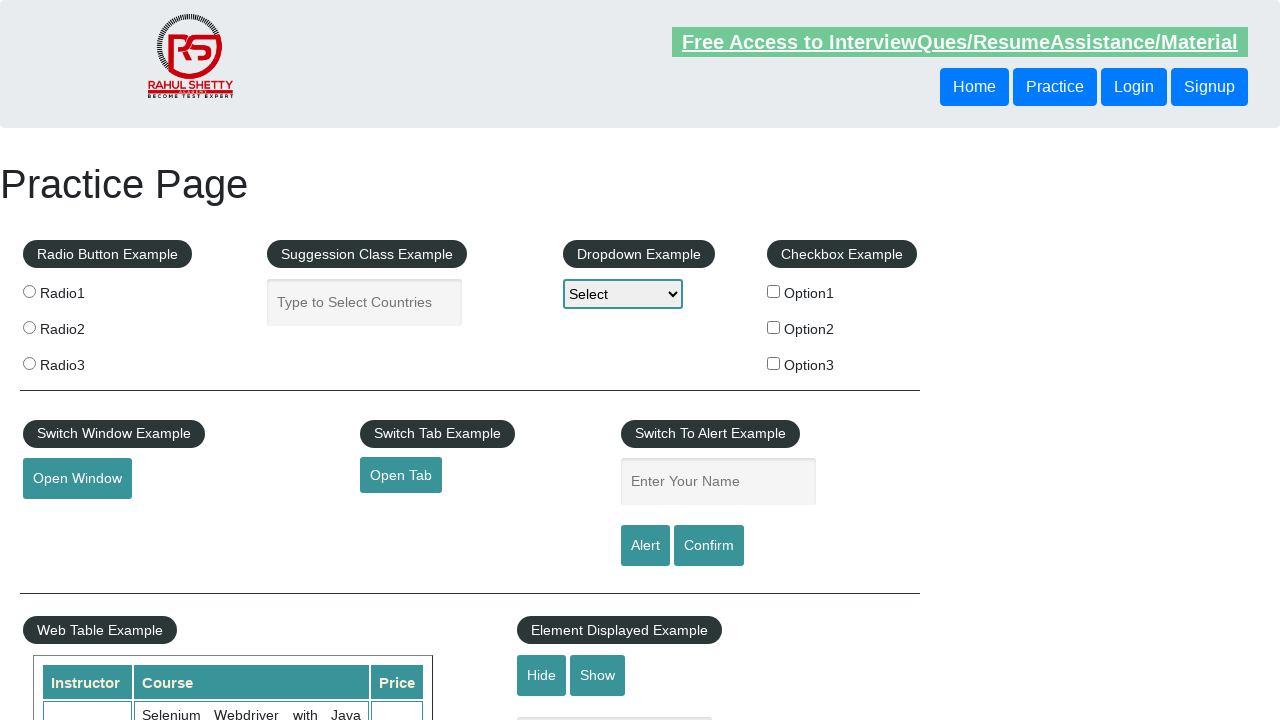

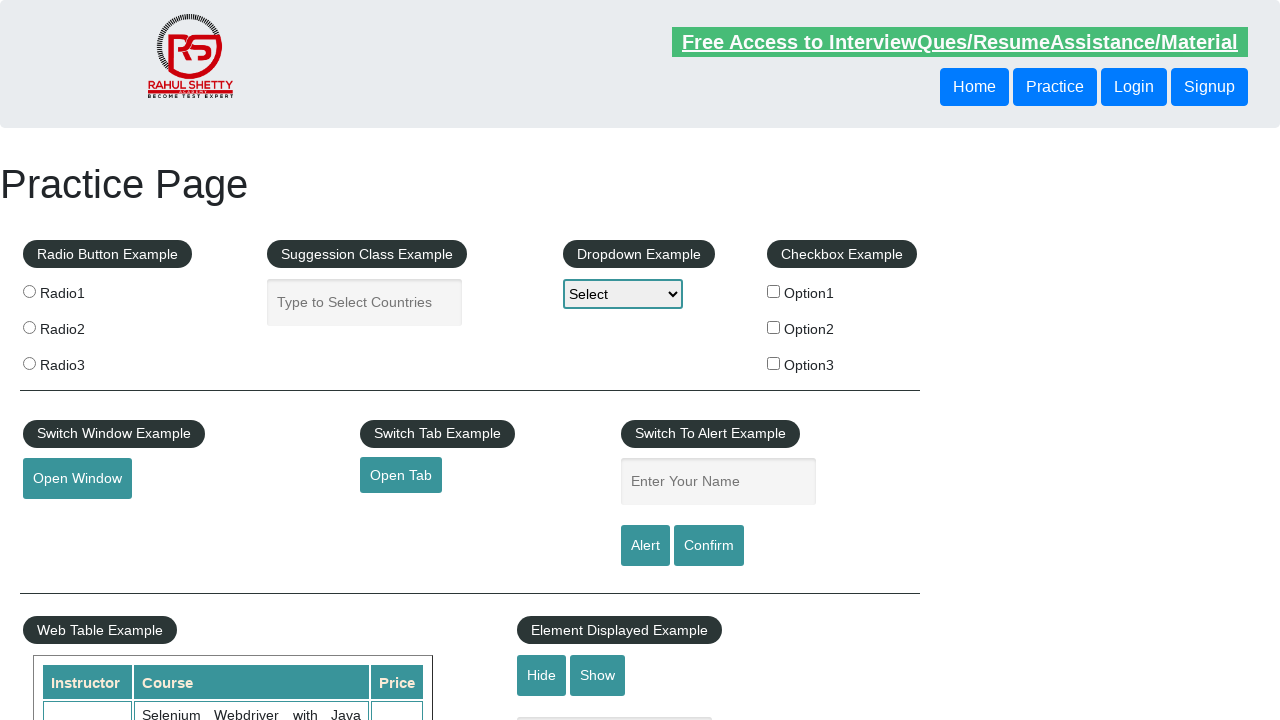